Tests drag and drop functionality by switching to a demo iframe and dragging an element onto a droppable target on the jQuery UI demo page.

Starting URL: https://jqueryui.com/droppable/

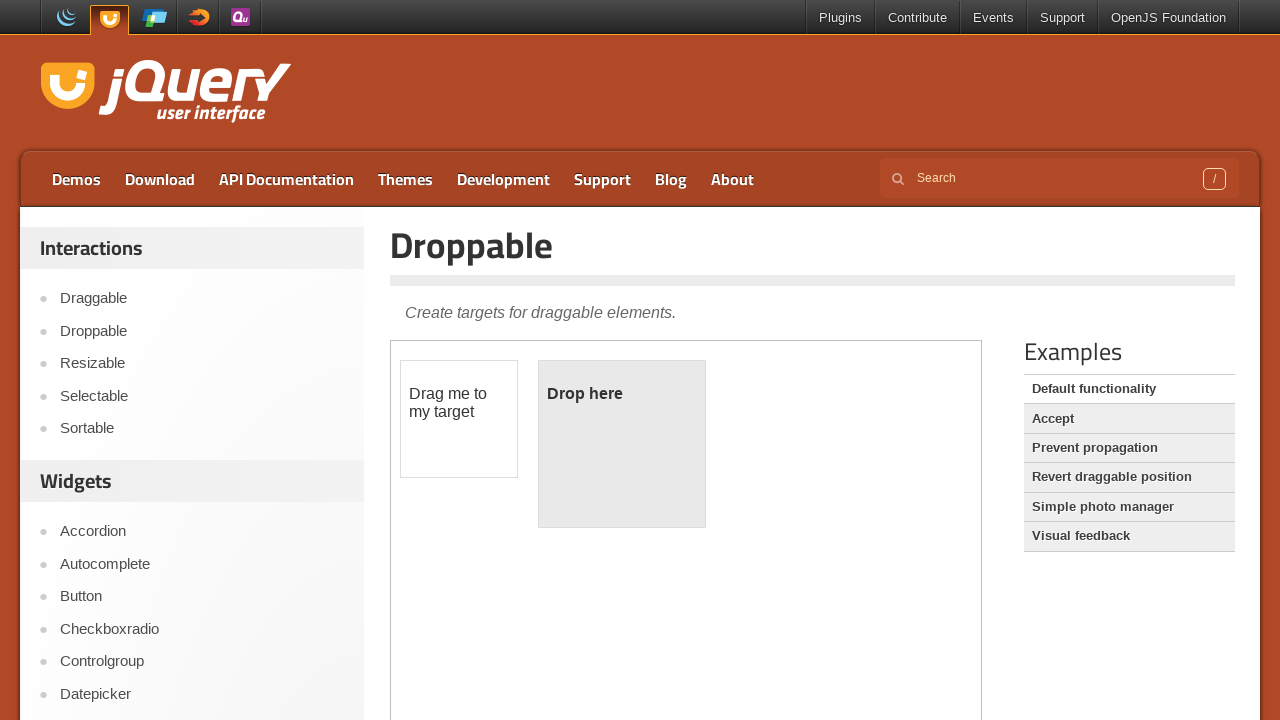

Navigated to jQuery UI droppable demo page
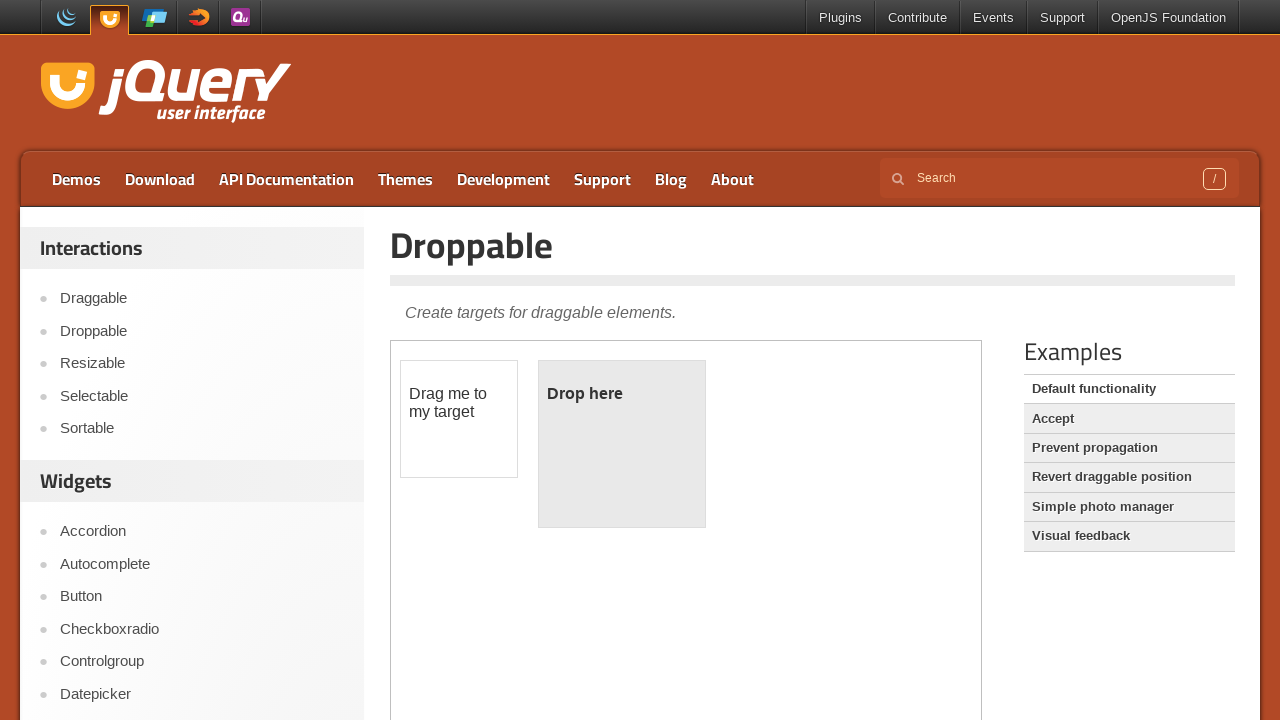

Located demo iframe
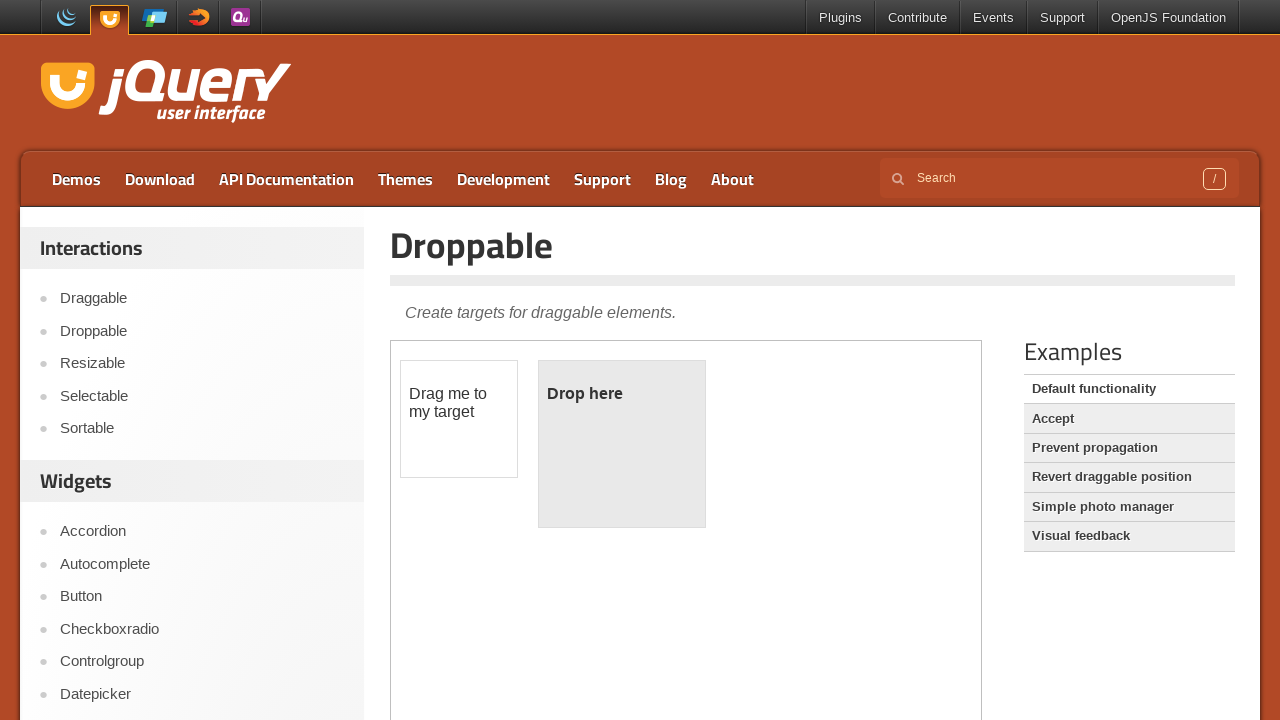

Dragged draggable element onto droppable target at (622, 444)
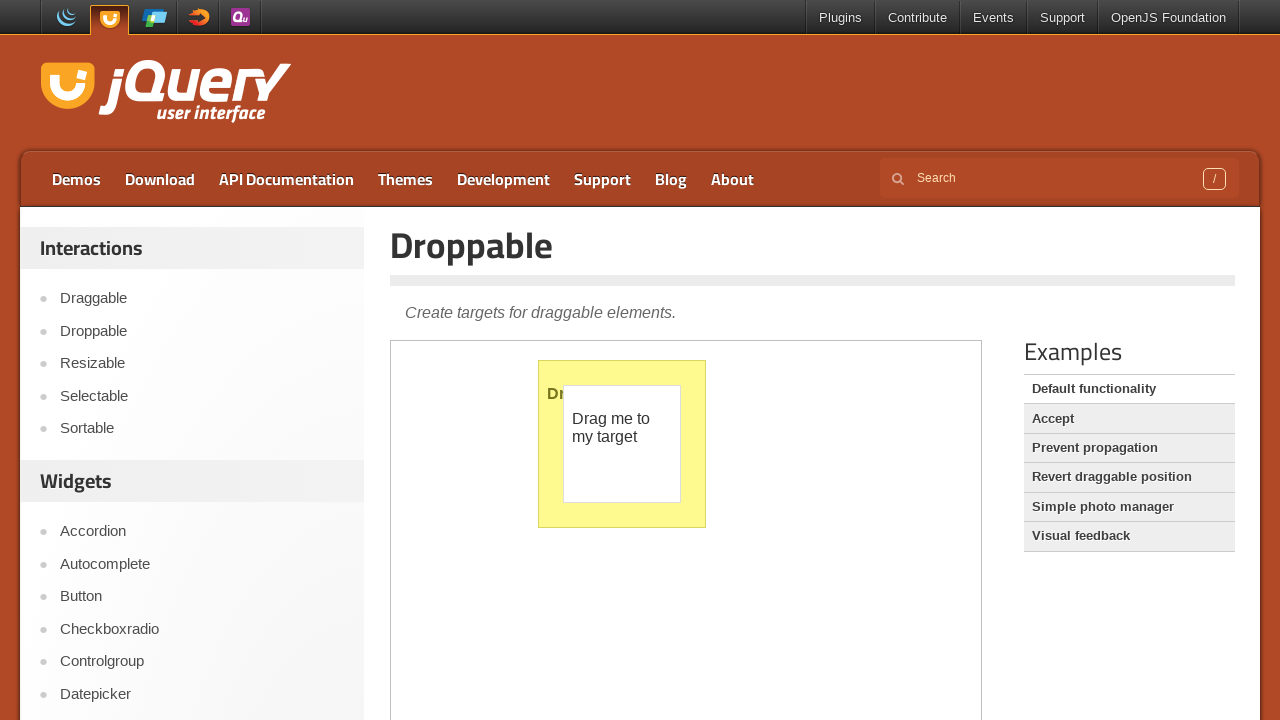

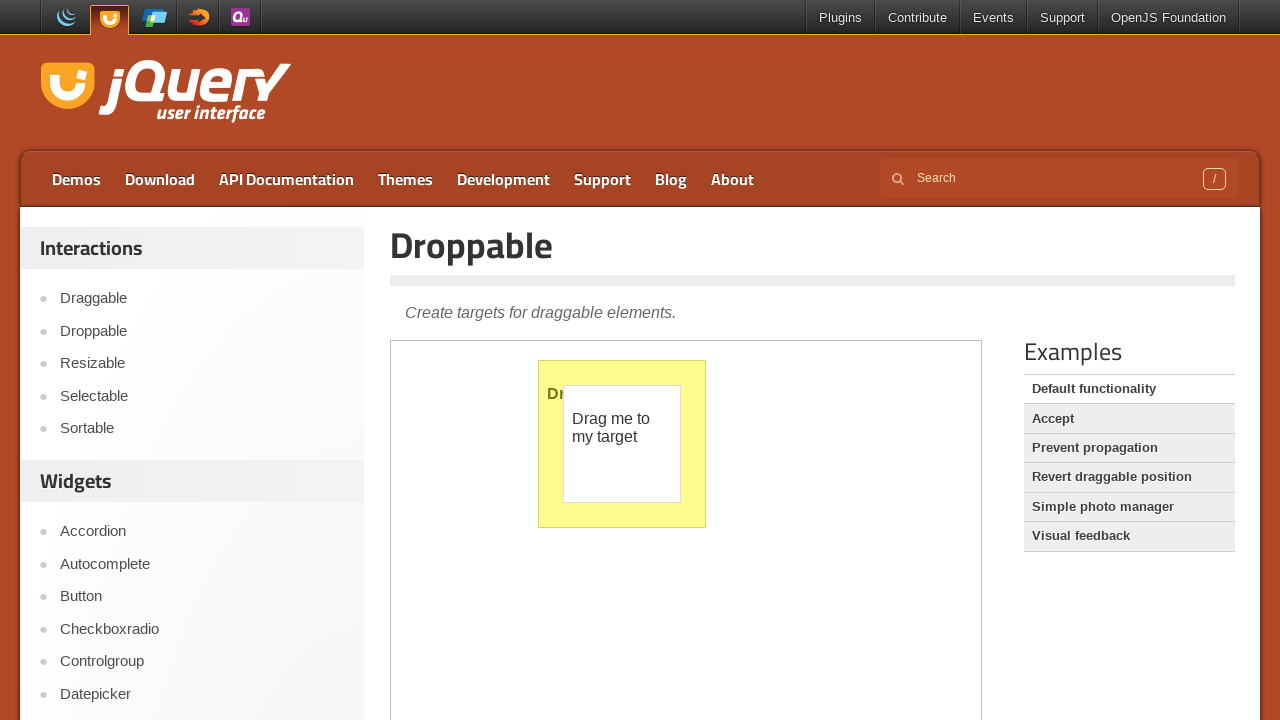